Tests window handling functionality by opening a new tab, switching between windows, interacting with alert boxes, and filling text fields in different windows

Starting URL: https://www.hyrtutorials.com/p/window-handles-practice.html

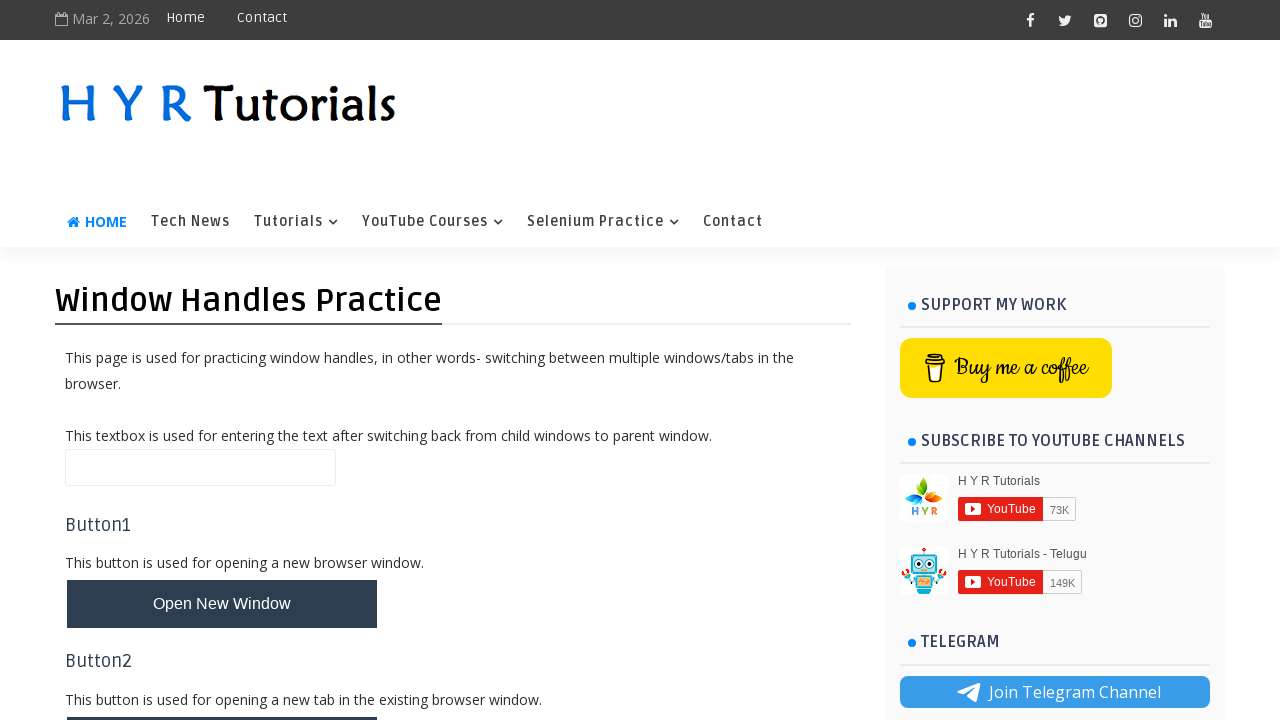

Filled text box in parent window with 'were in now default window' on input.whTextBox
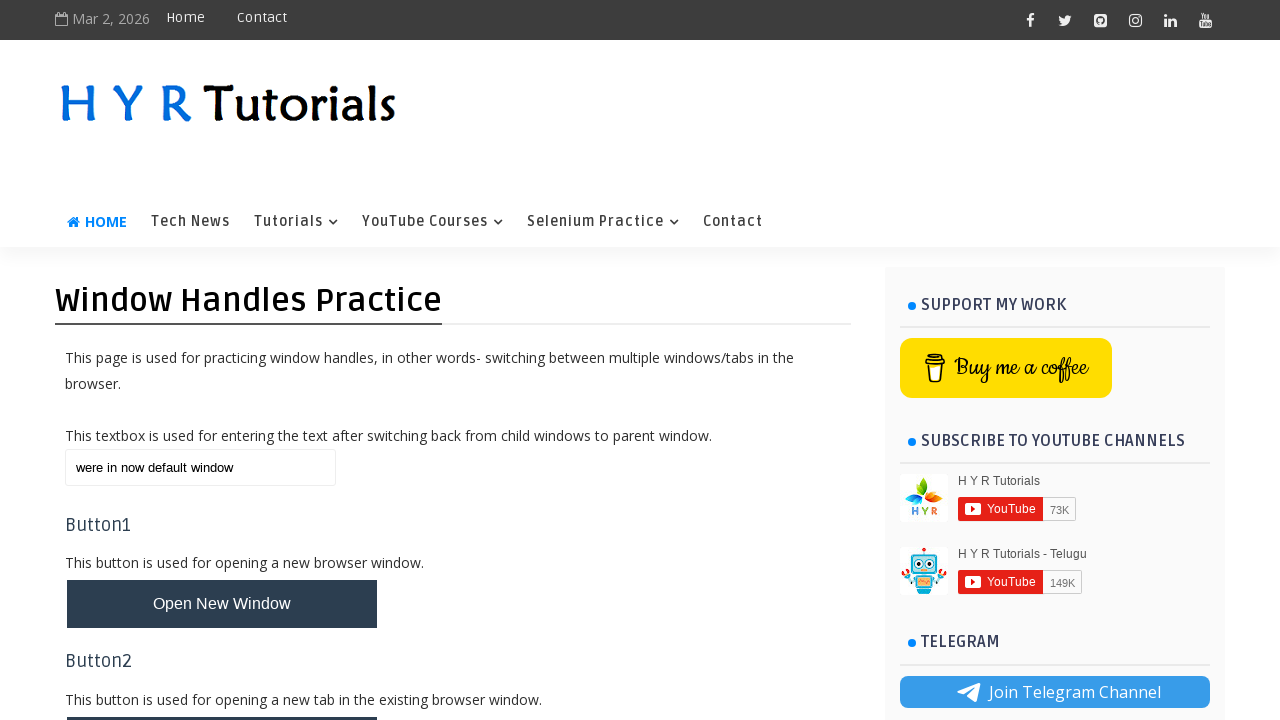

Clicked button to open new tab at (222, 696) on button.whButtons#newTabBtn
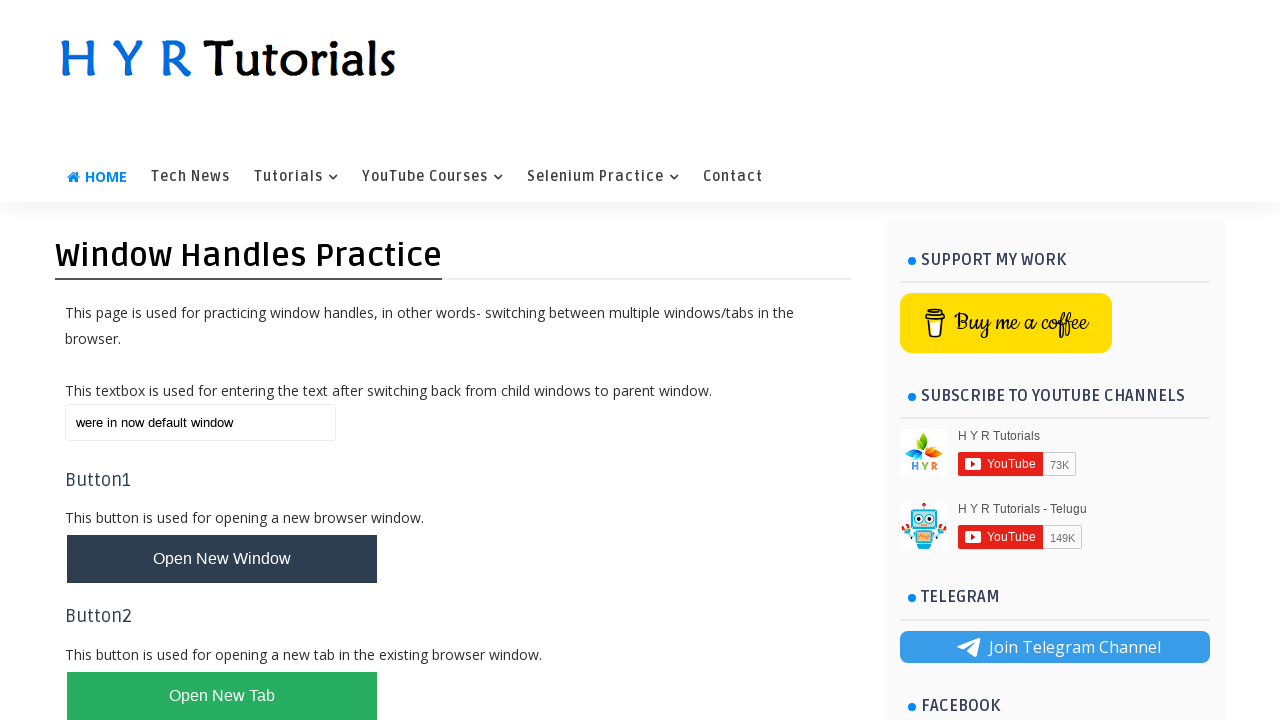

New tab loaded successfully
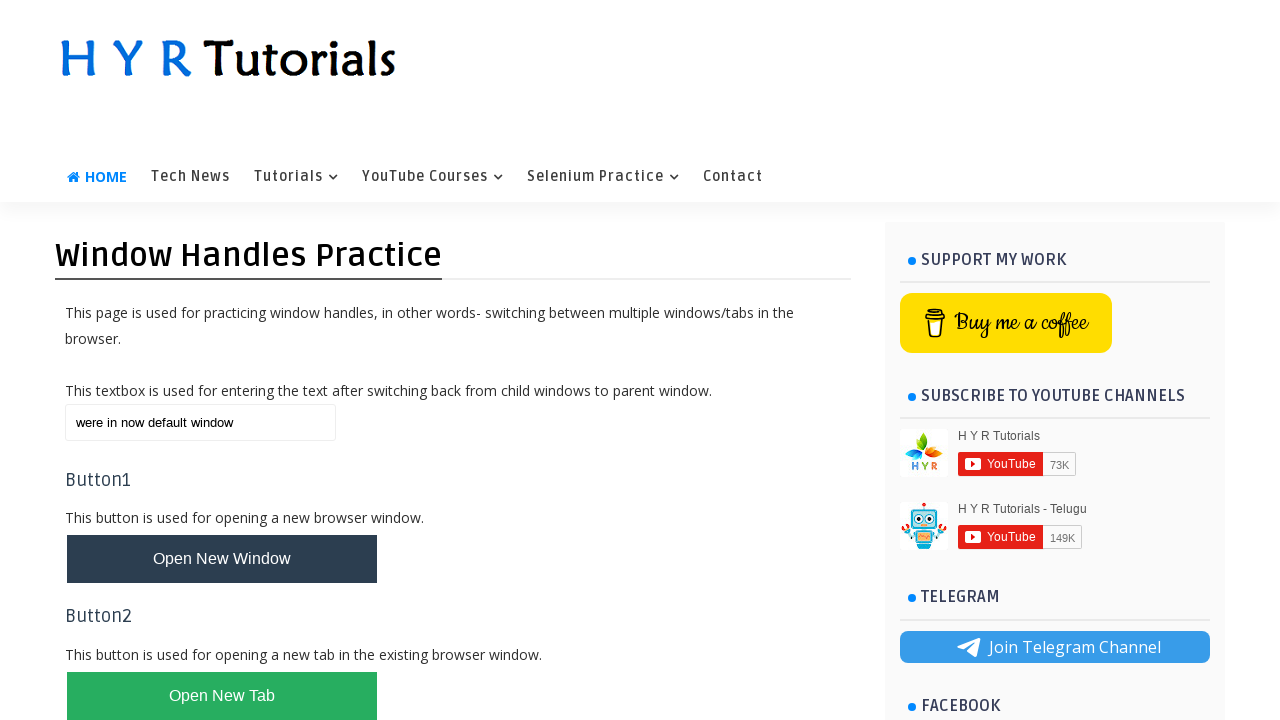

Clicked alert button in new tab and accepted the alert dialog at (114, 494) on button#alertBox
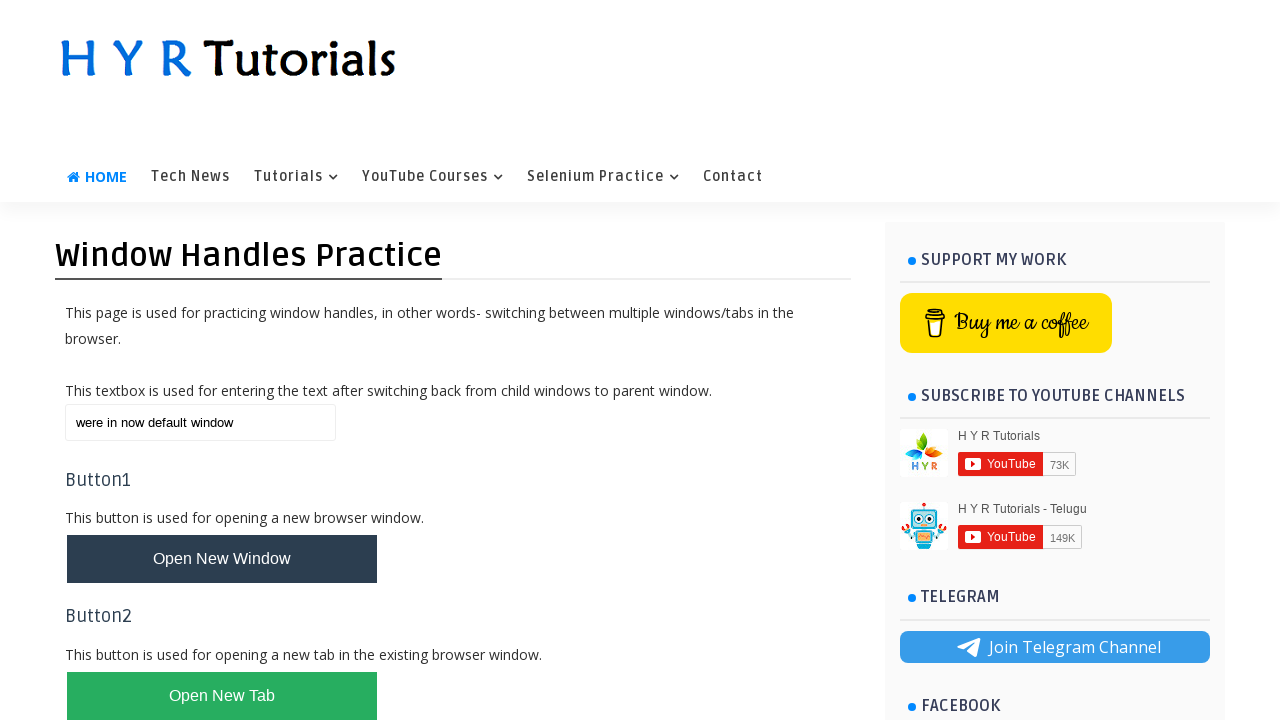

Switched back to parent window
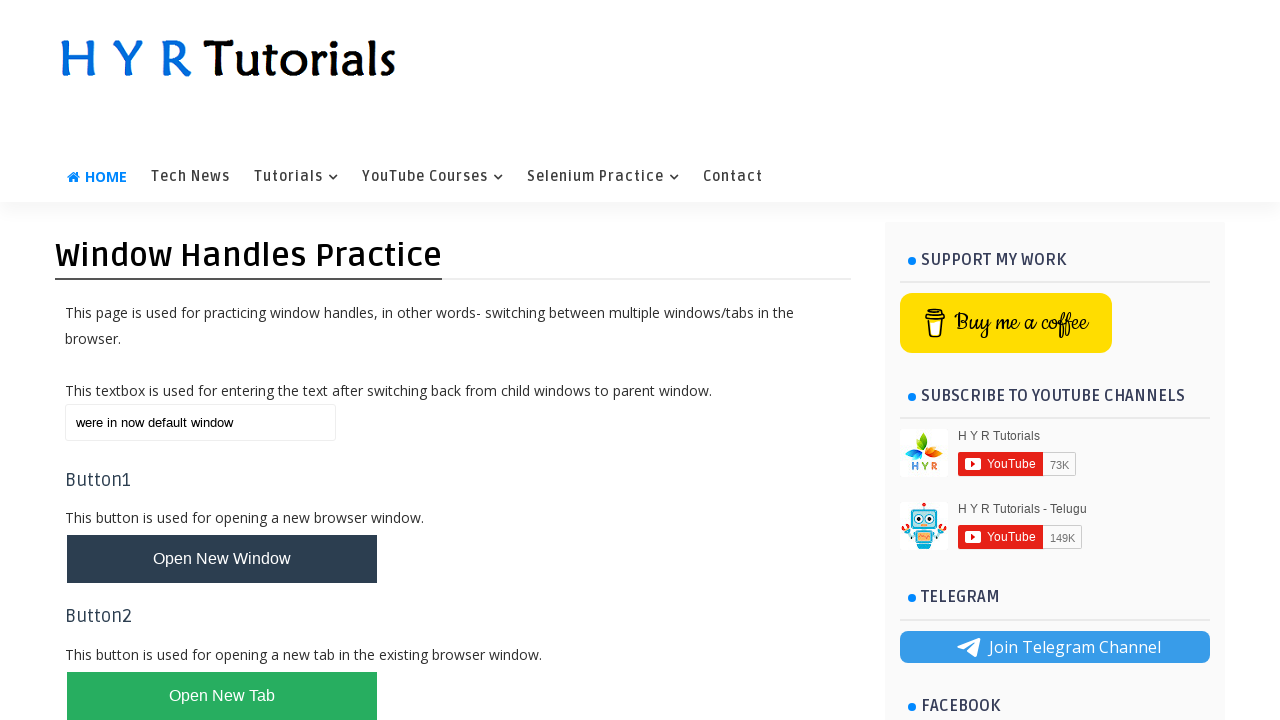

Updated text box in parent window with 'afetr 2 window camew ' on input.whTextBox
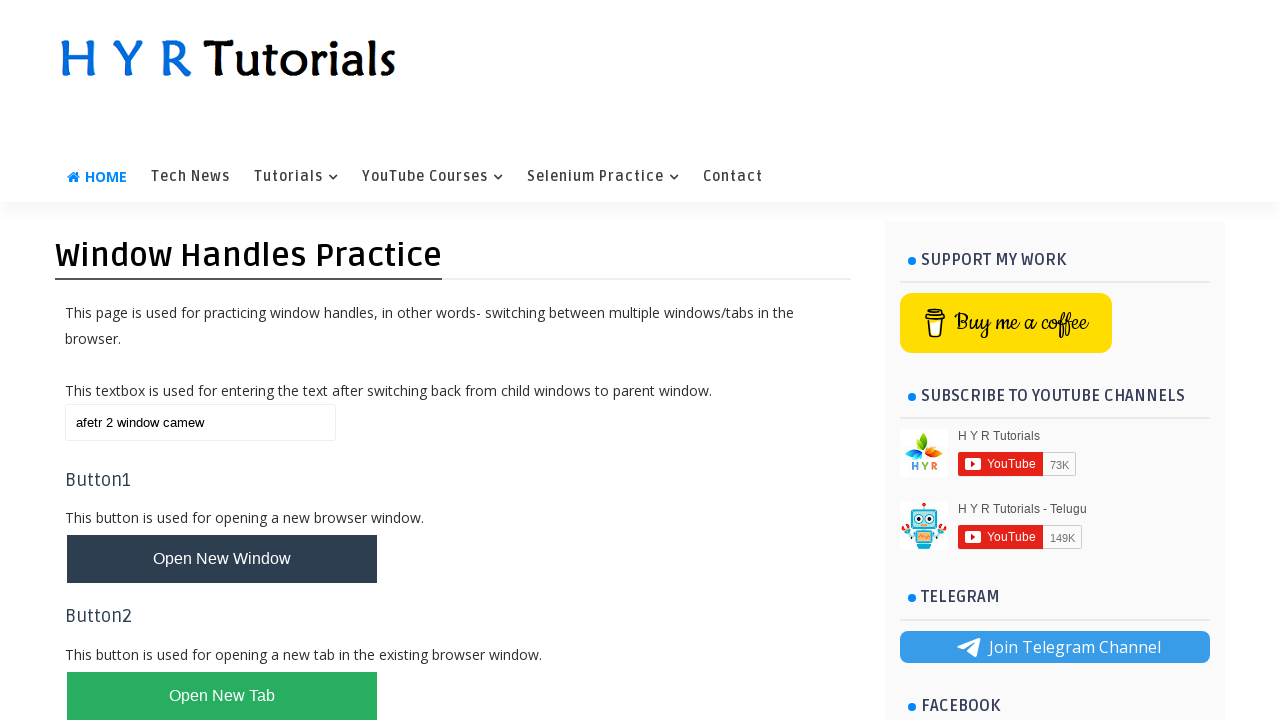

Switched to second window
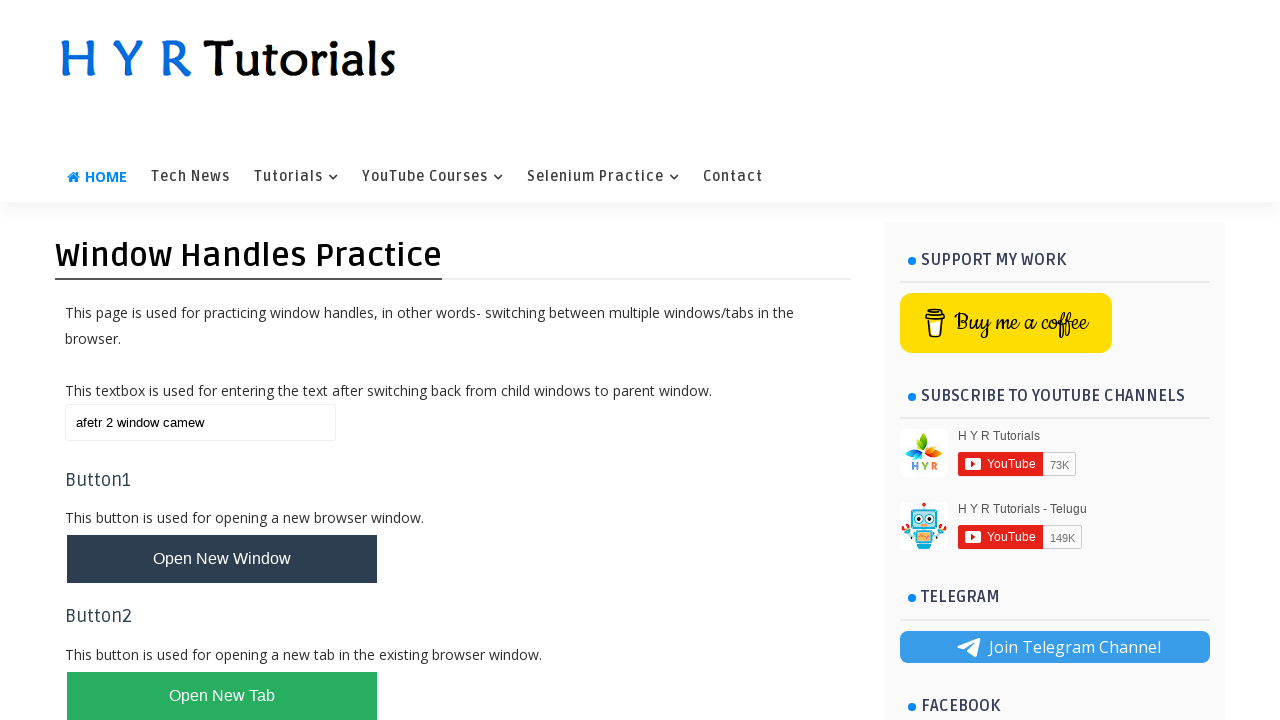

Clicked alert button again in second window and accepted the alert dialog at (114, 494) on button#alertBox[onclick='alertFunction()']
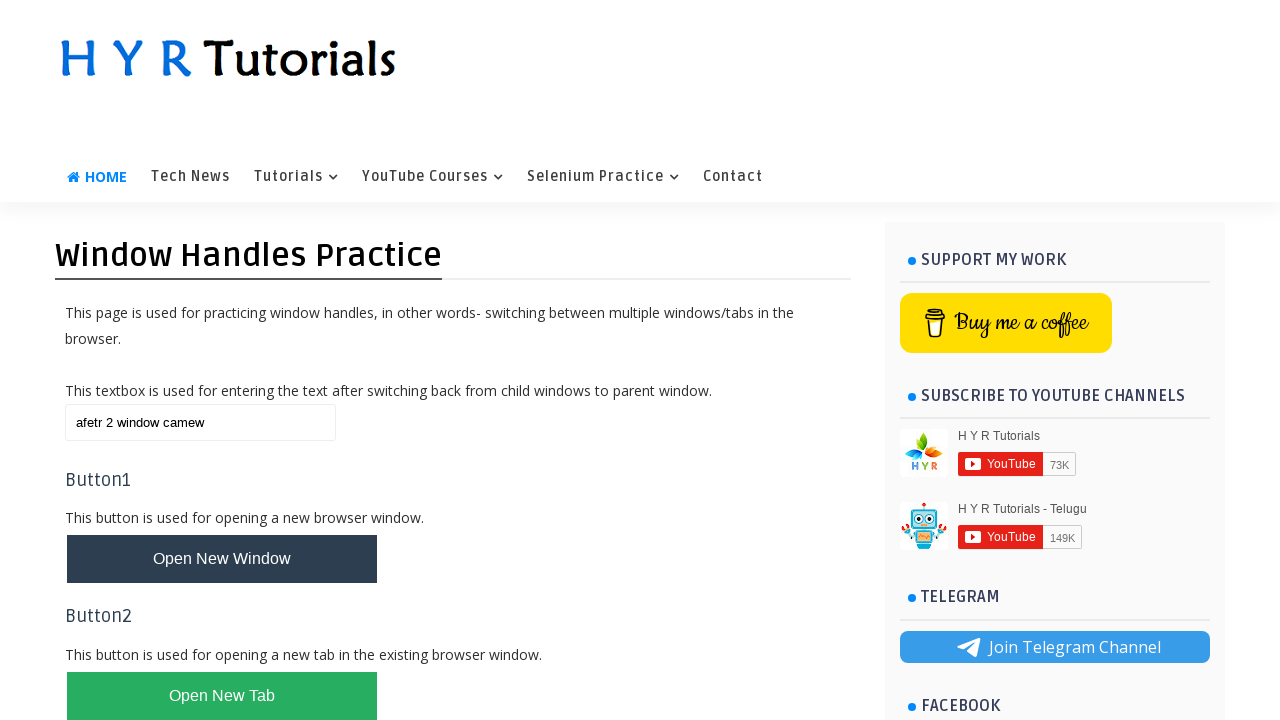

Switched back to parent window again
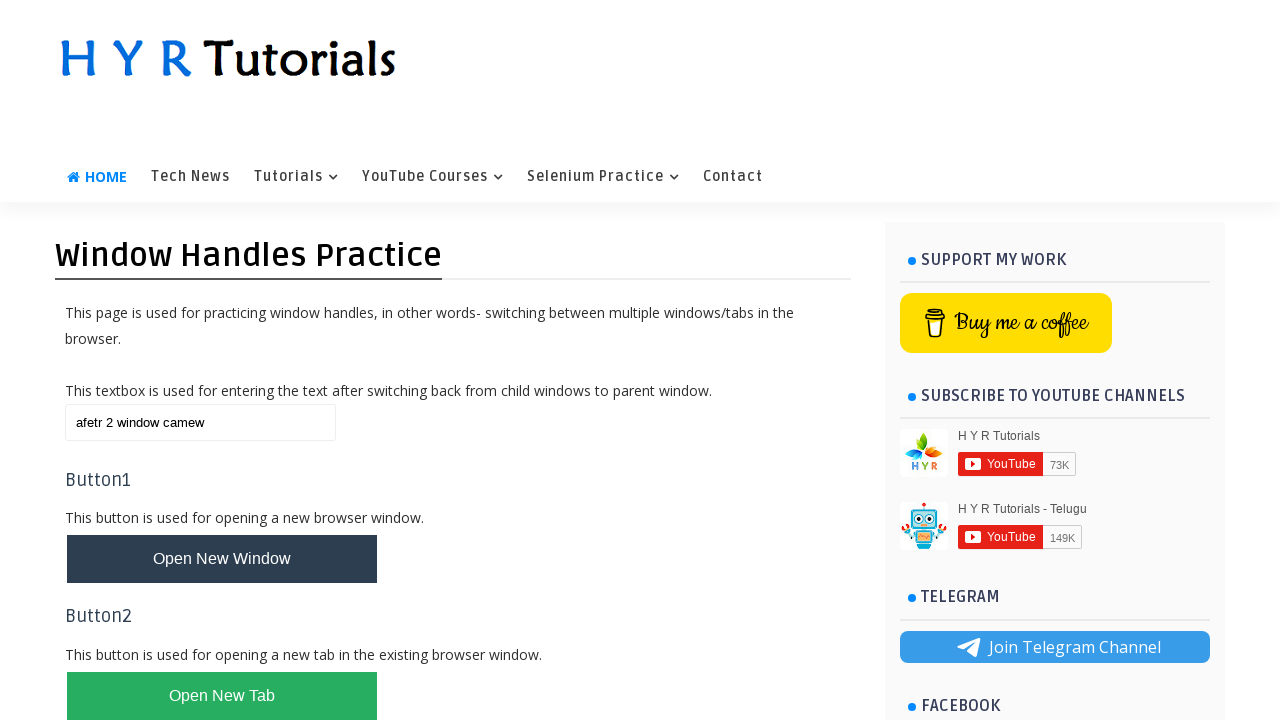

Updated text box in parent window with 'afetr 3 window camew ' on input.whTextBox
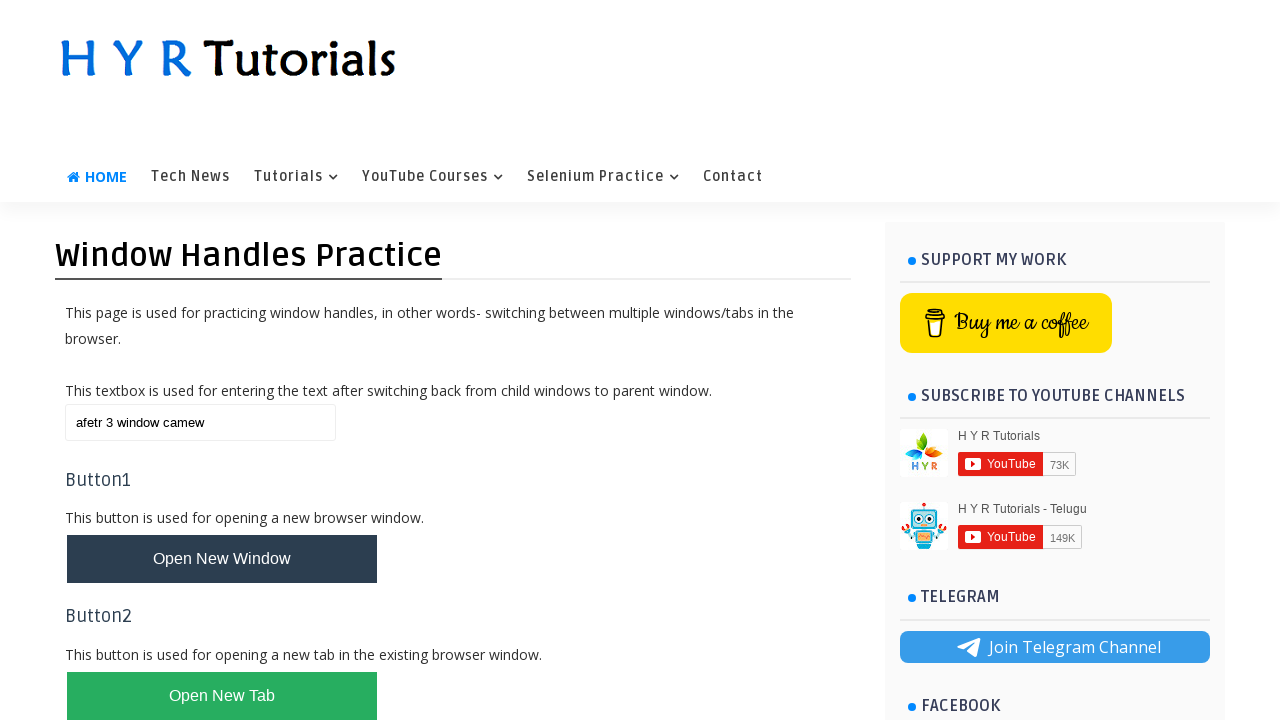

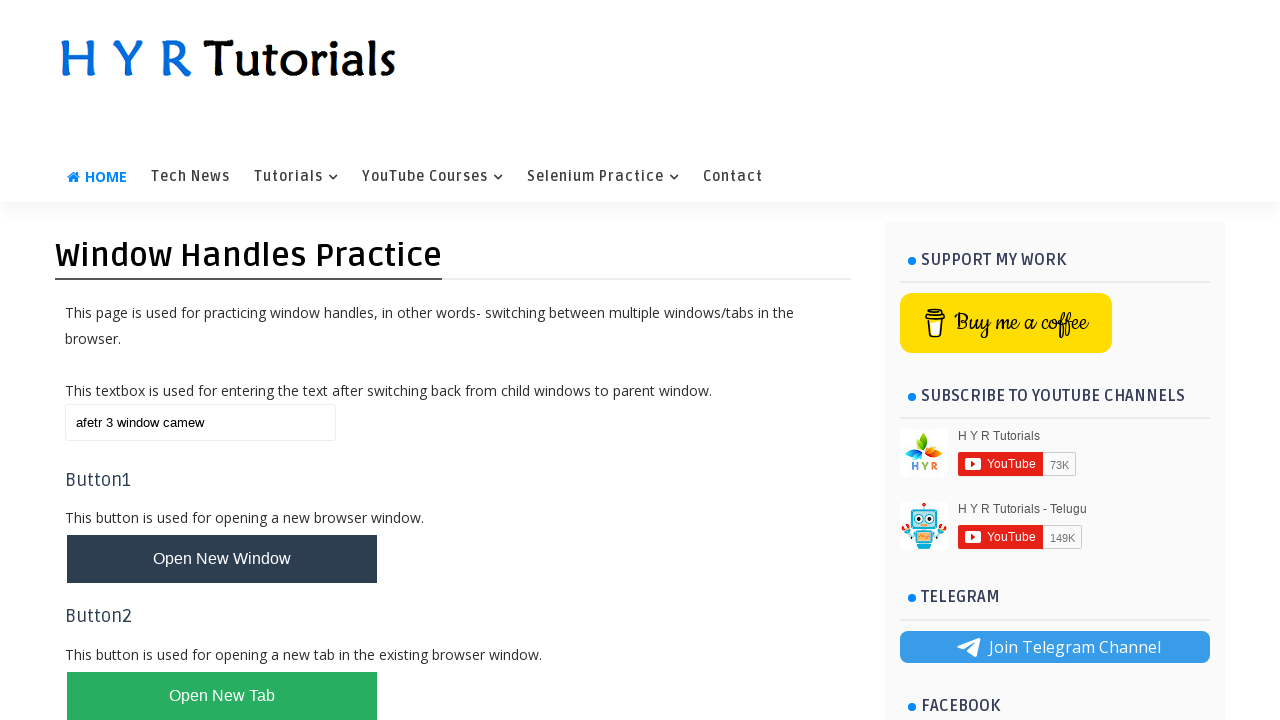